Navigates to the DemoBlaze store and clicks on the Monitors category link

Starting URL: https://www.demoblaze.com/index.html#

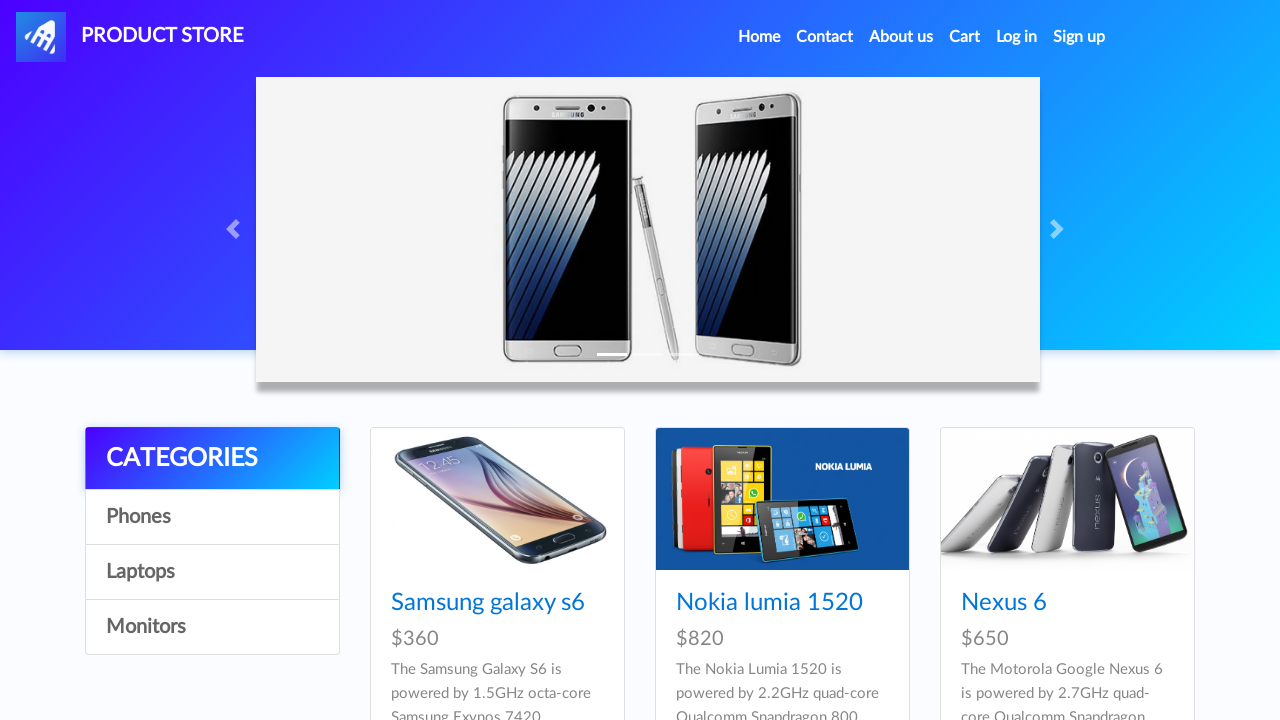

Navigated to DemoBlaze store homepage
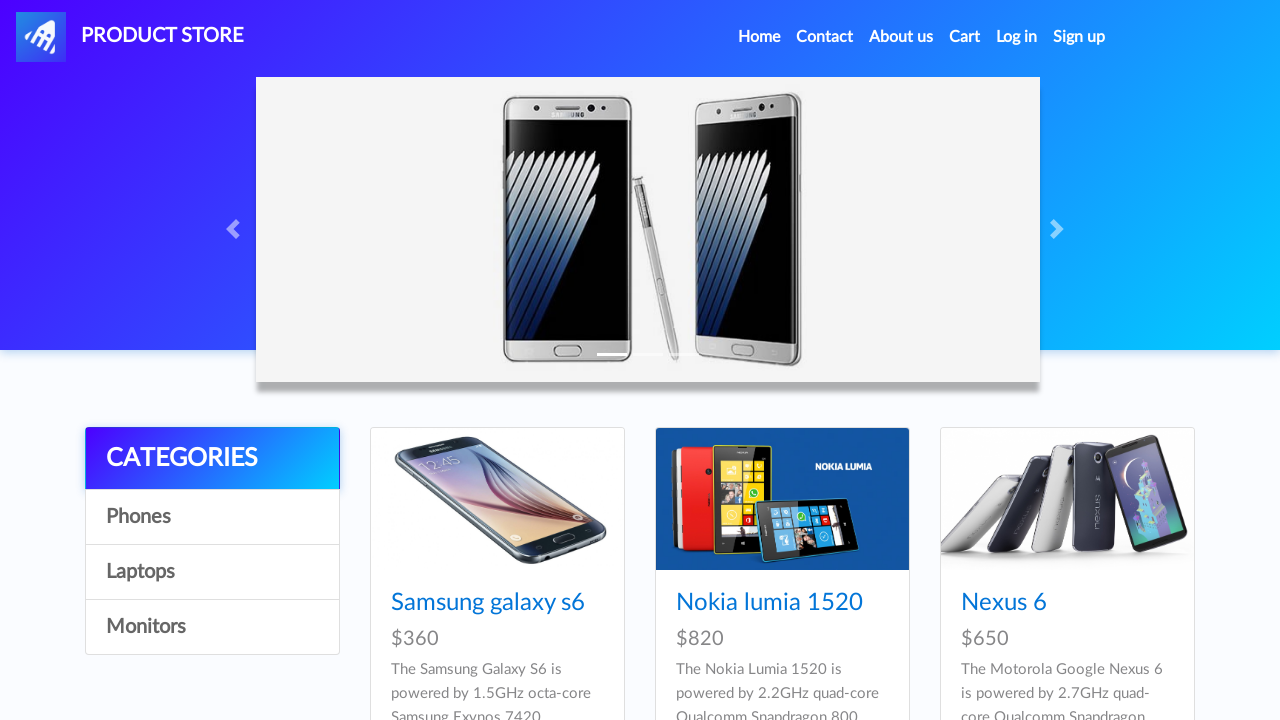

Clicked on Monitors category link at (212, 627) on xpath=//a[text()='Monitors']
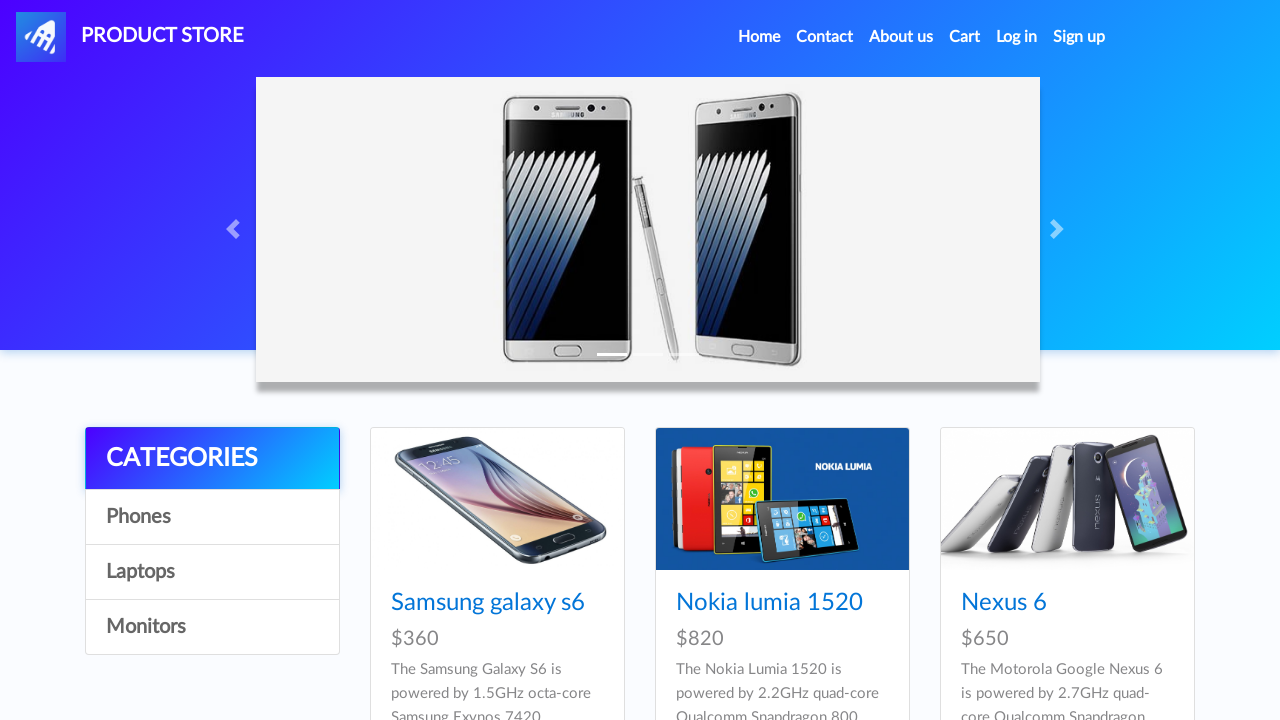

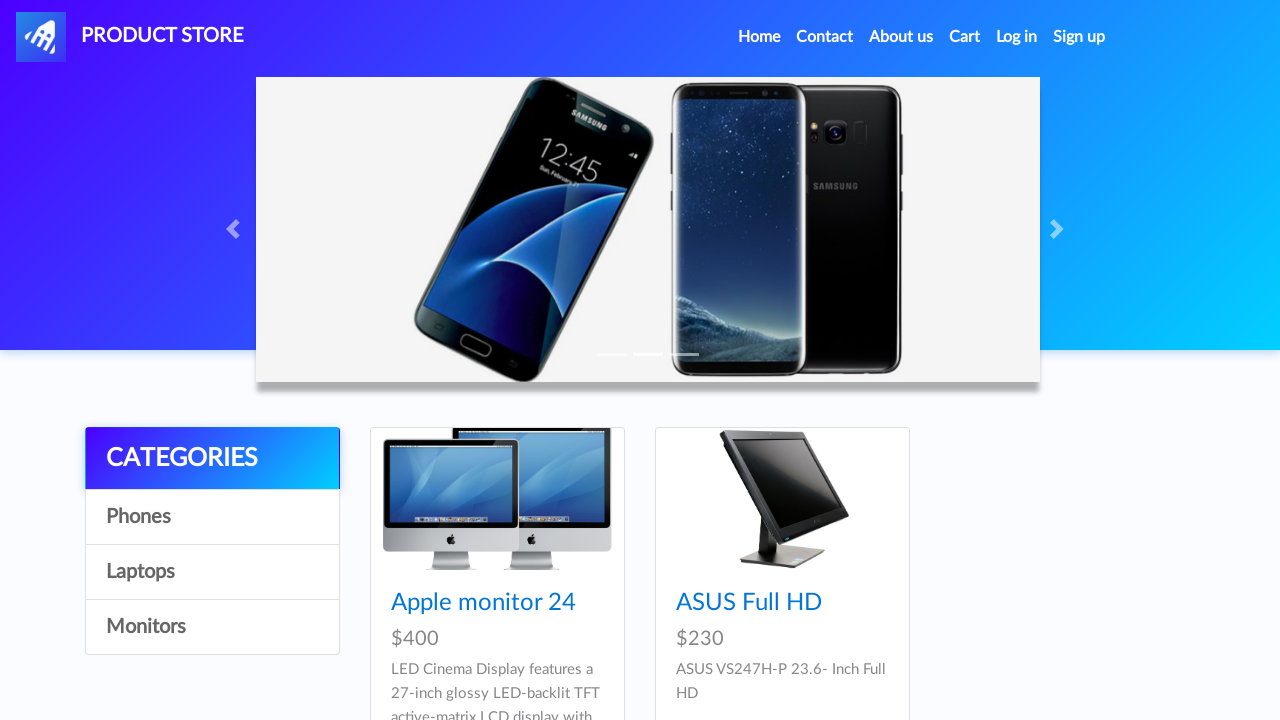